Tests dropdown selection functionality using different selection methods: by index, by value, and by visible text

Starting URL: https://demoqa.com/select-menu

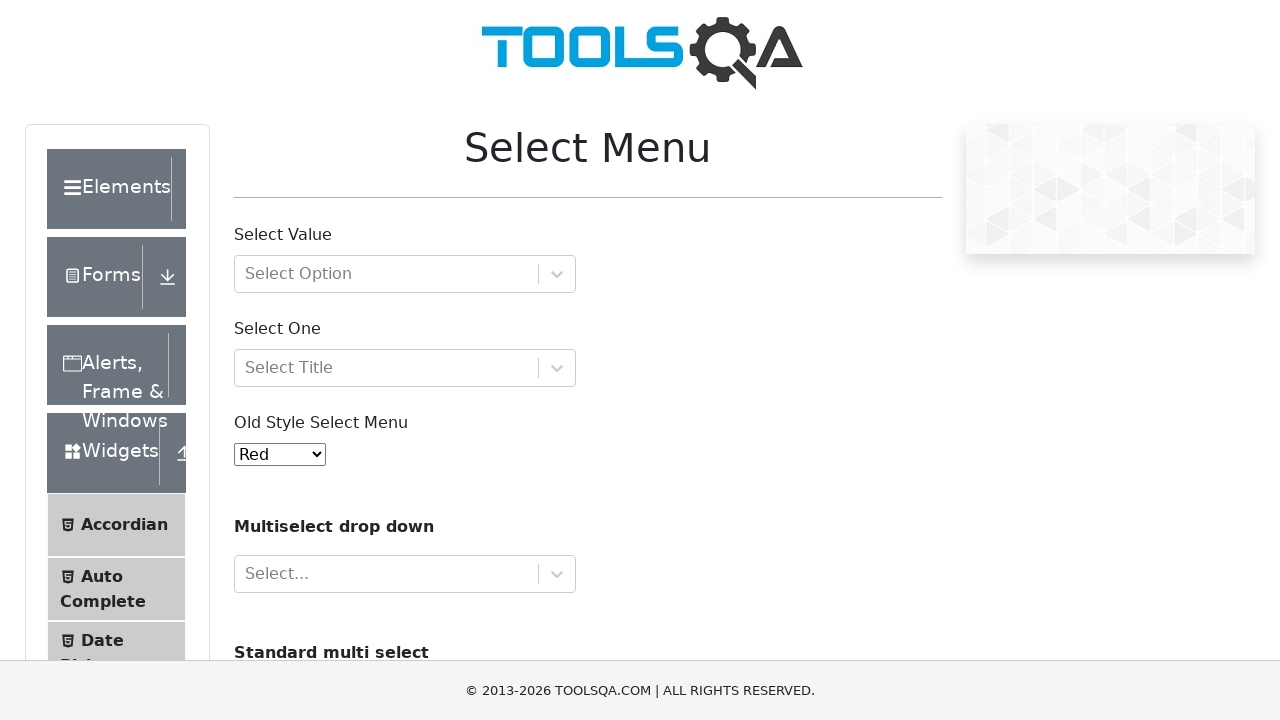

Located the old style select menu dropdown element
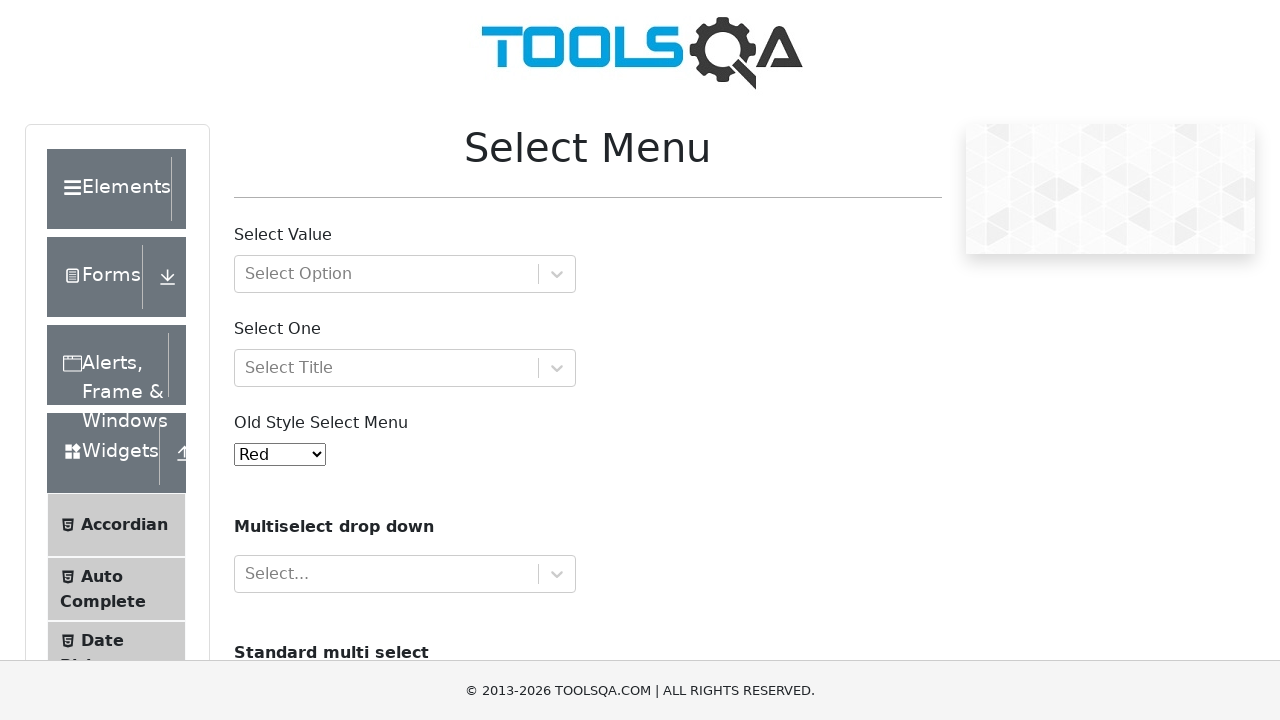

Selected first option in dropdown by index (0) on #oldSelectMenu
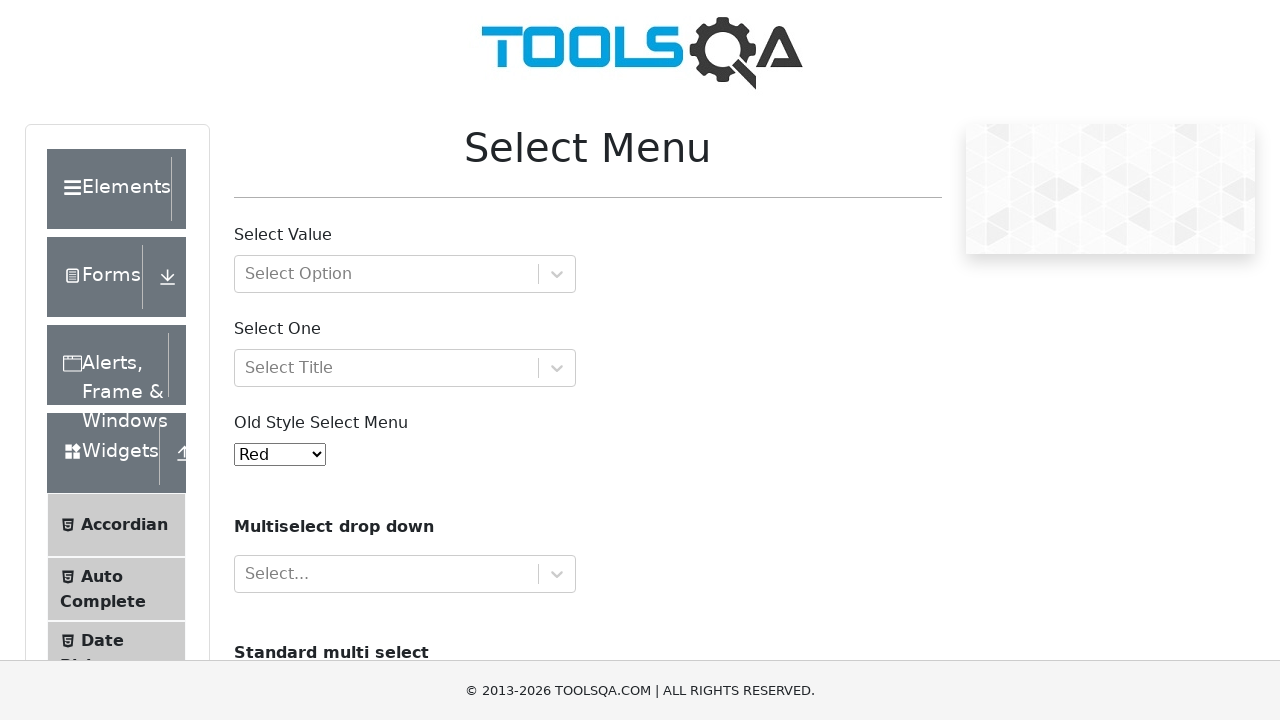

Selected dropdown option by value '6' on #oldSelectMenu
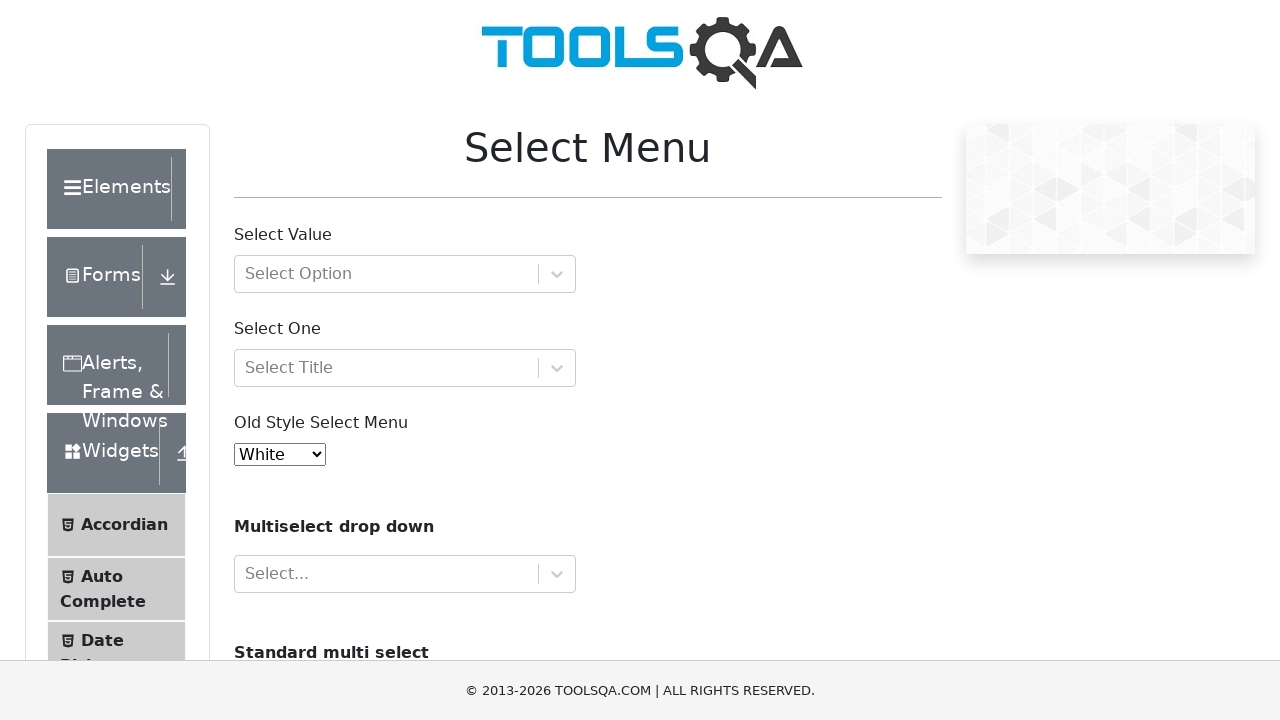

Selected 'Green' option in dropdown by visible text on #oldSelectMenu
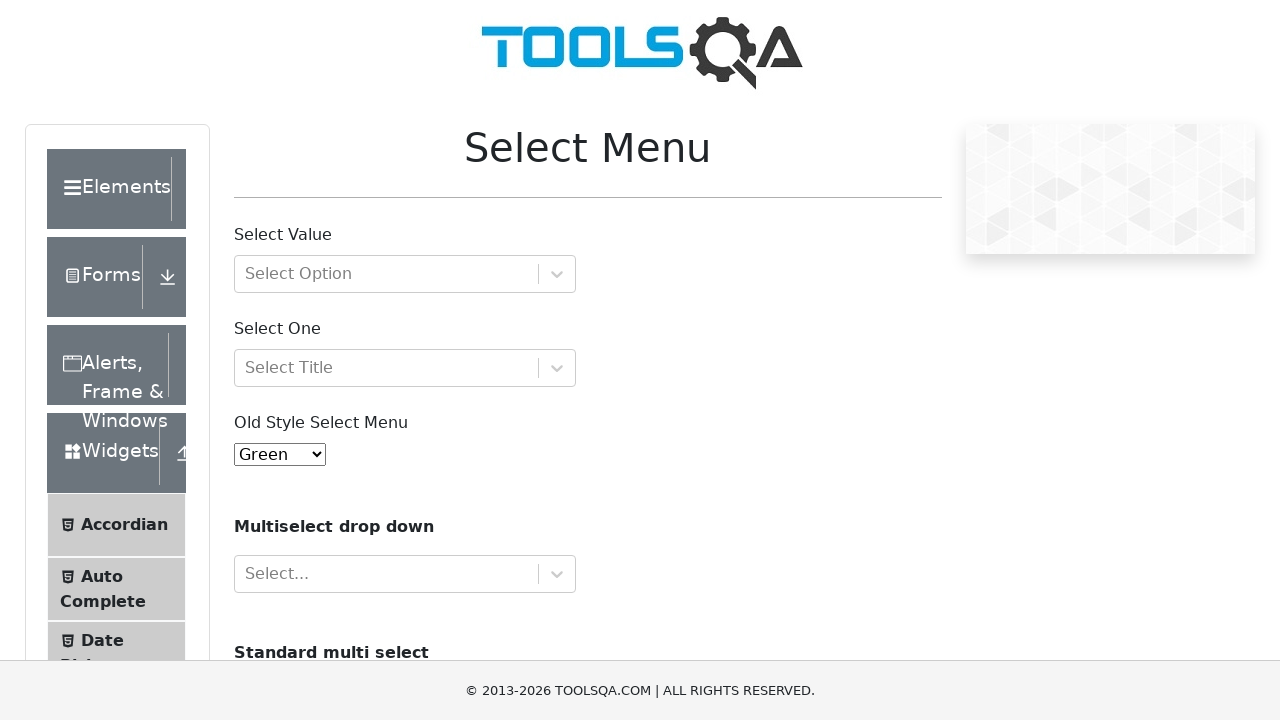

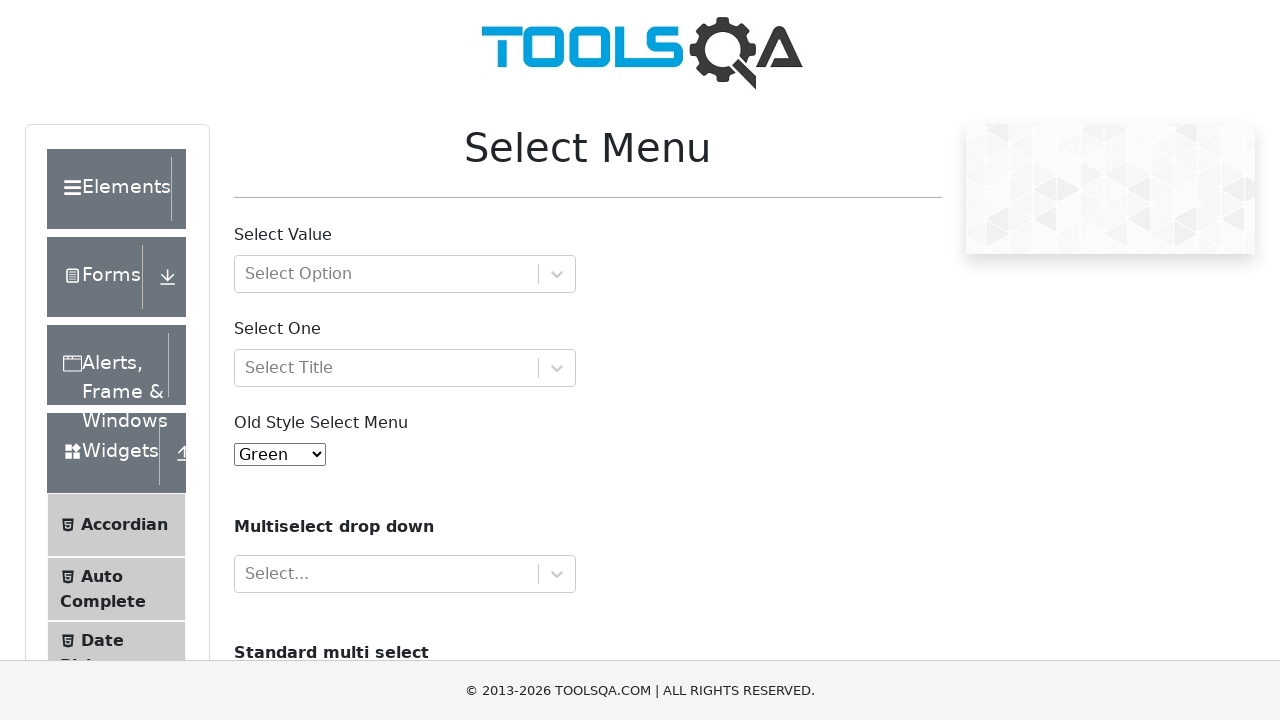